Tests the dark theme visual appearance by emulating dark color scheme and verifying page renders correctly.

Starting URL: https://playwright.dev/

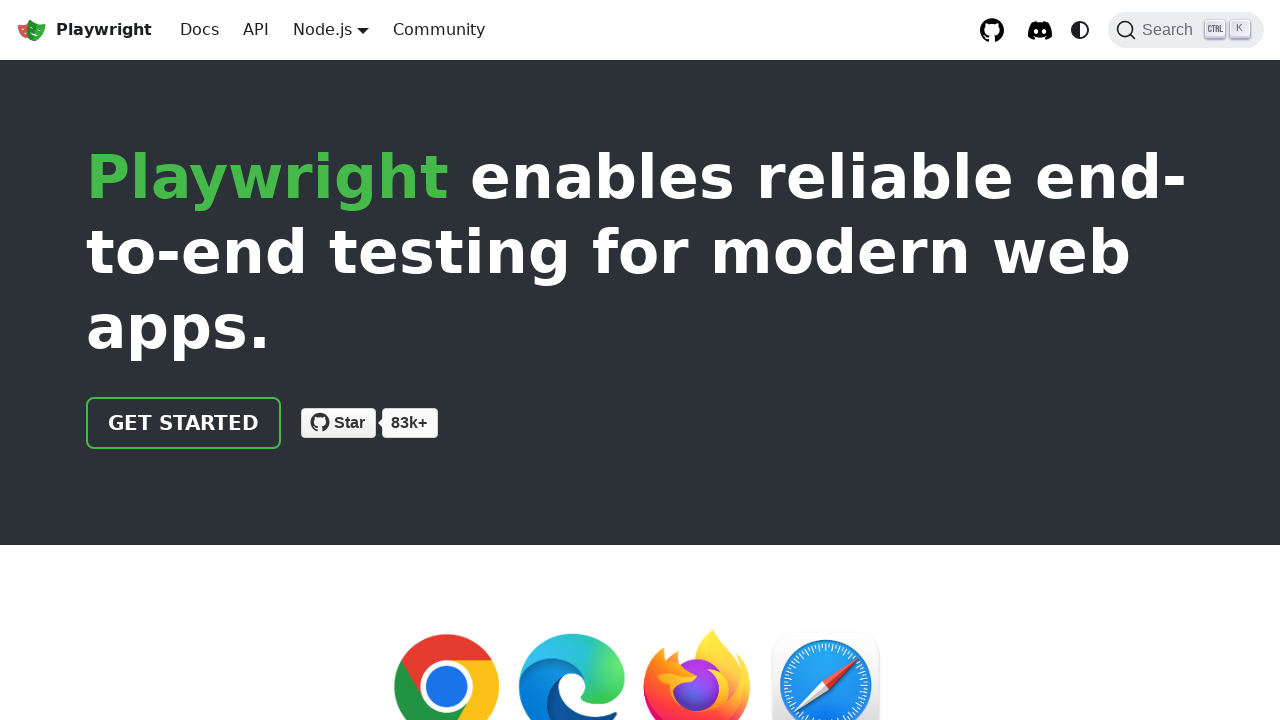

Page loaded with networkidle state
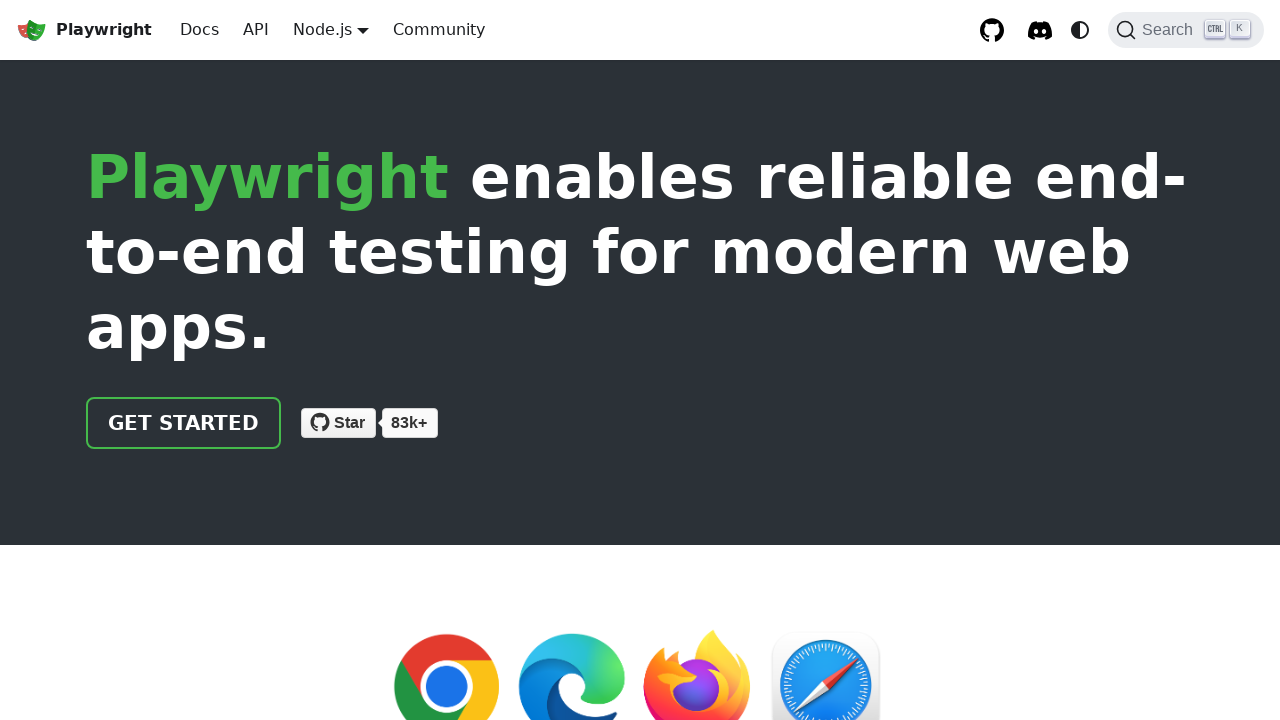

Emulated dark color scheme
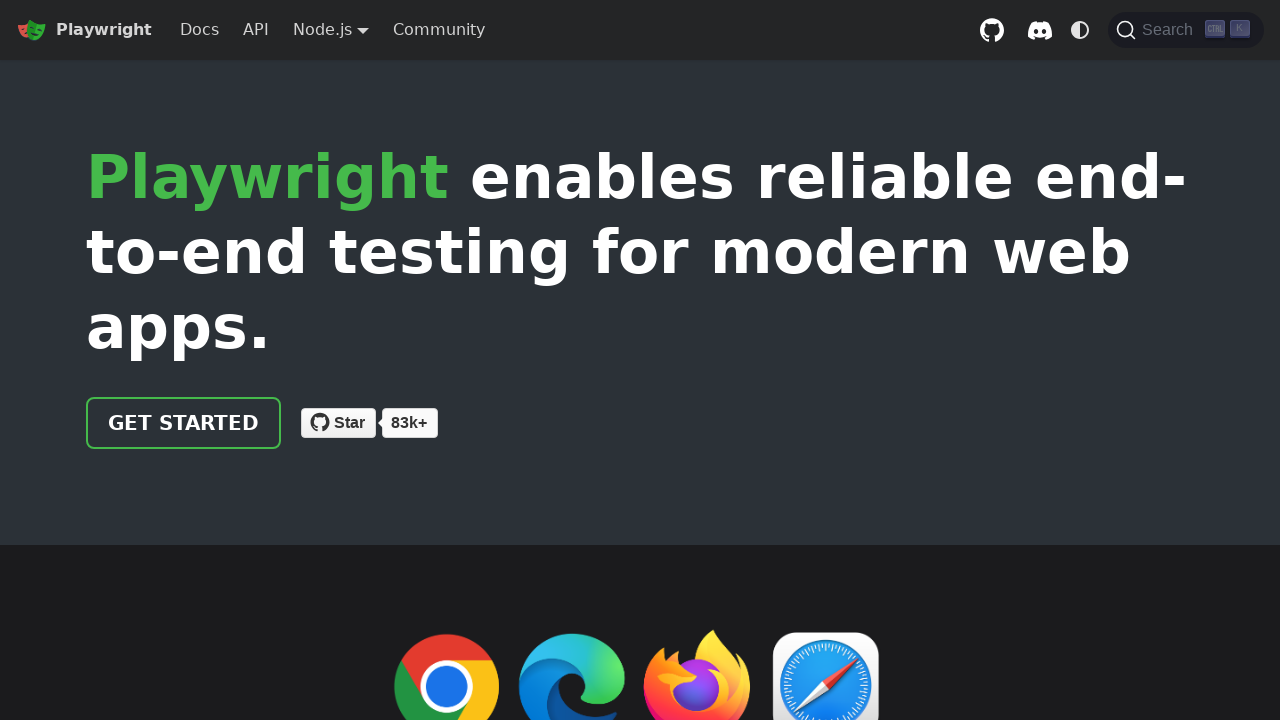

Waited 500ms for dark theme to render
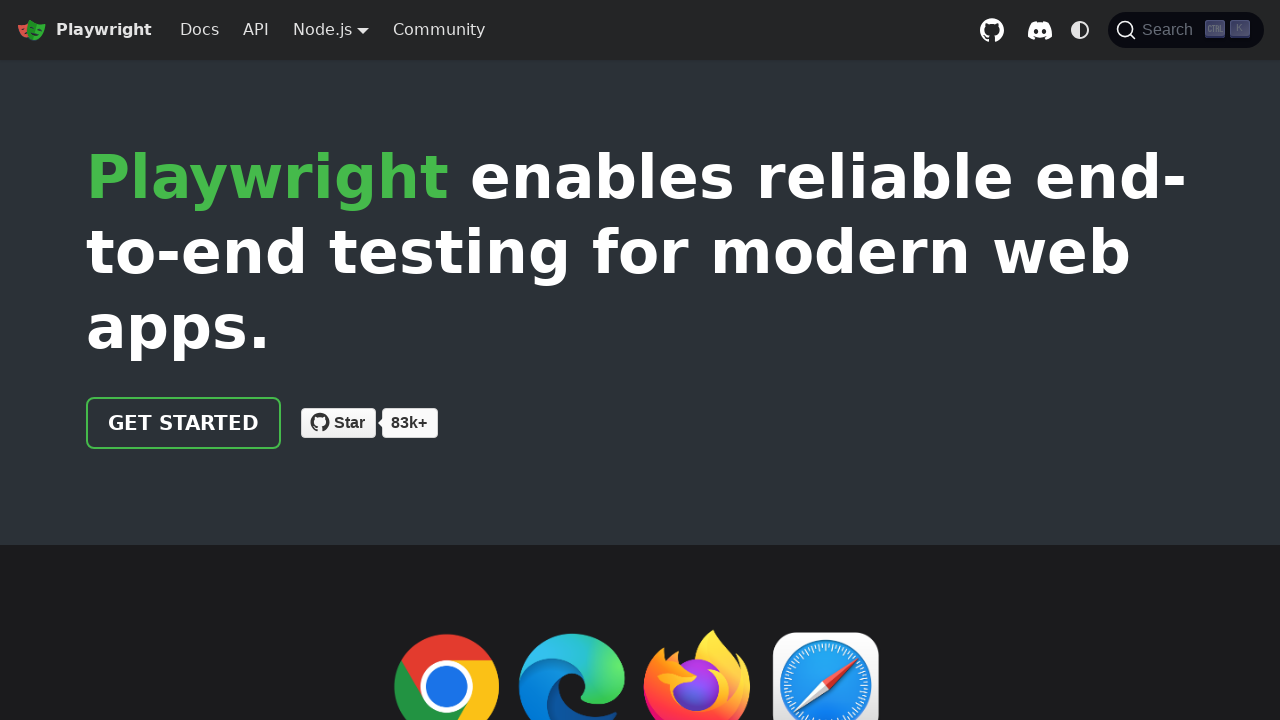

H1 heading found in dark mode - page renders correctly
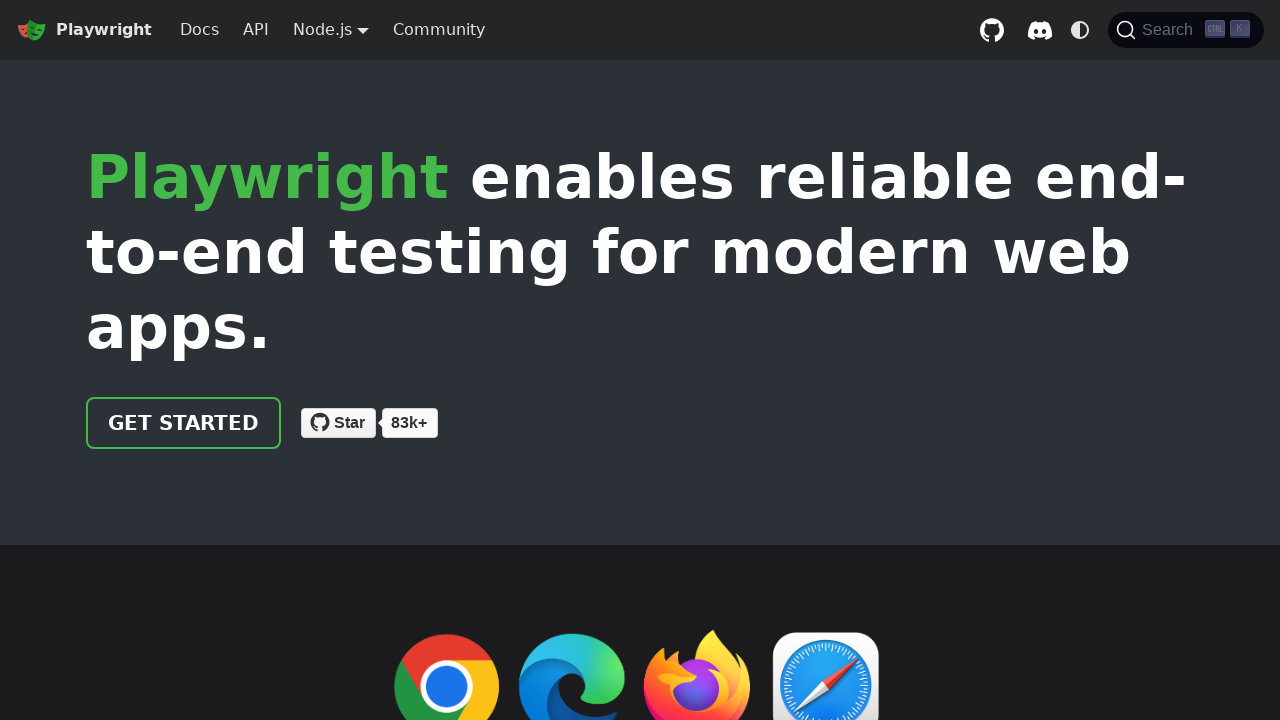

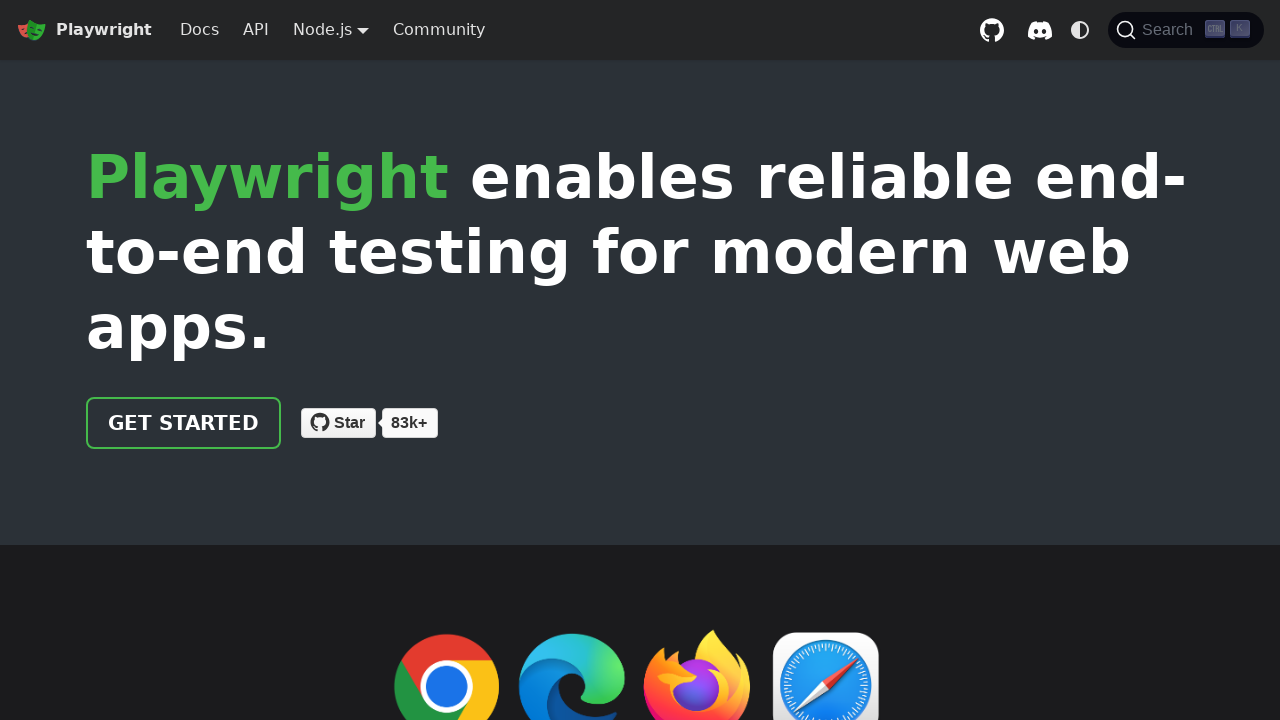